Tests basic HTML form controls including text input, radio buttons, checkboxes, and navigation links on a practice page

Starting URL: https://www.hyrtutorials.com/p/basic-controls.html

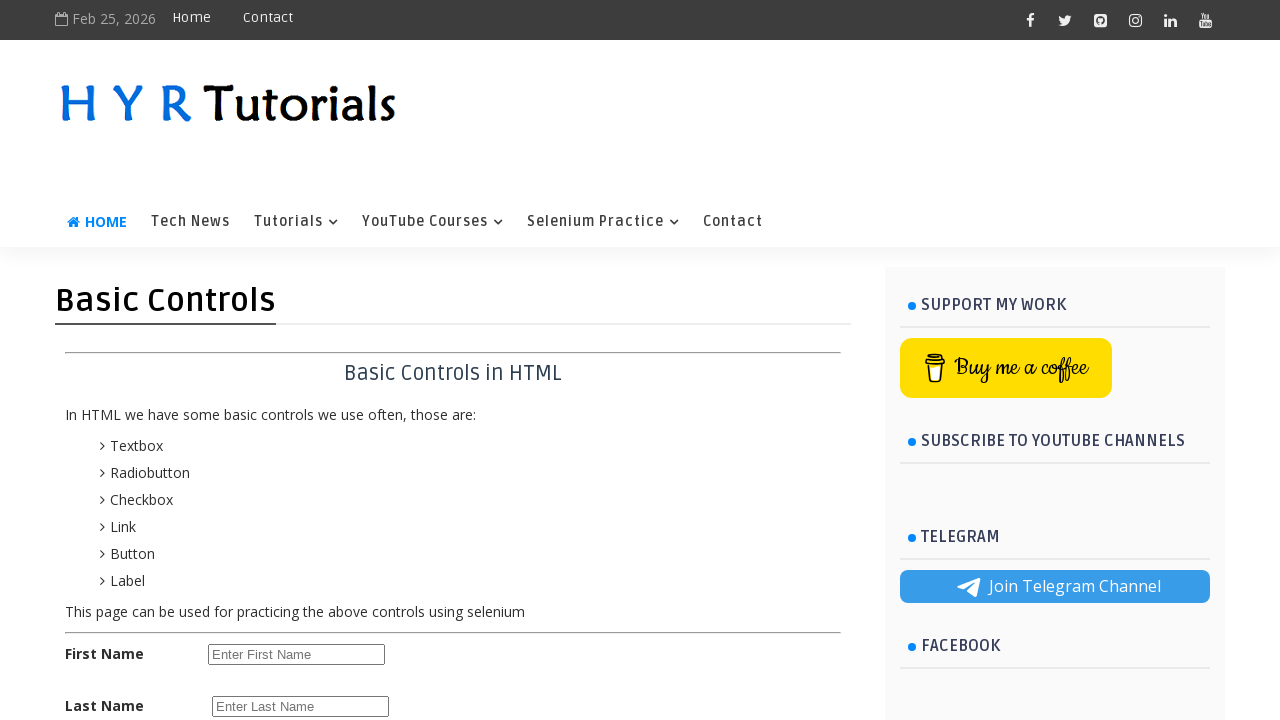

Filled first name field with 'aruna' on #firstName
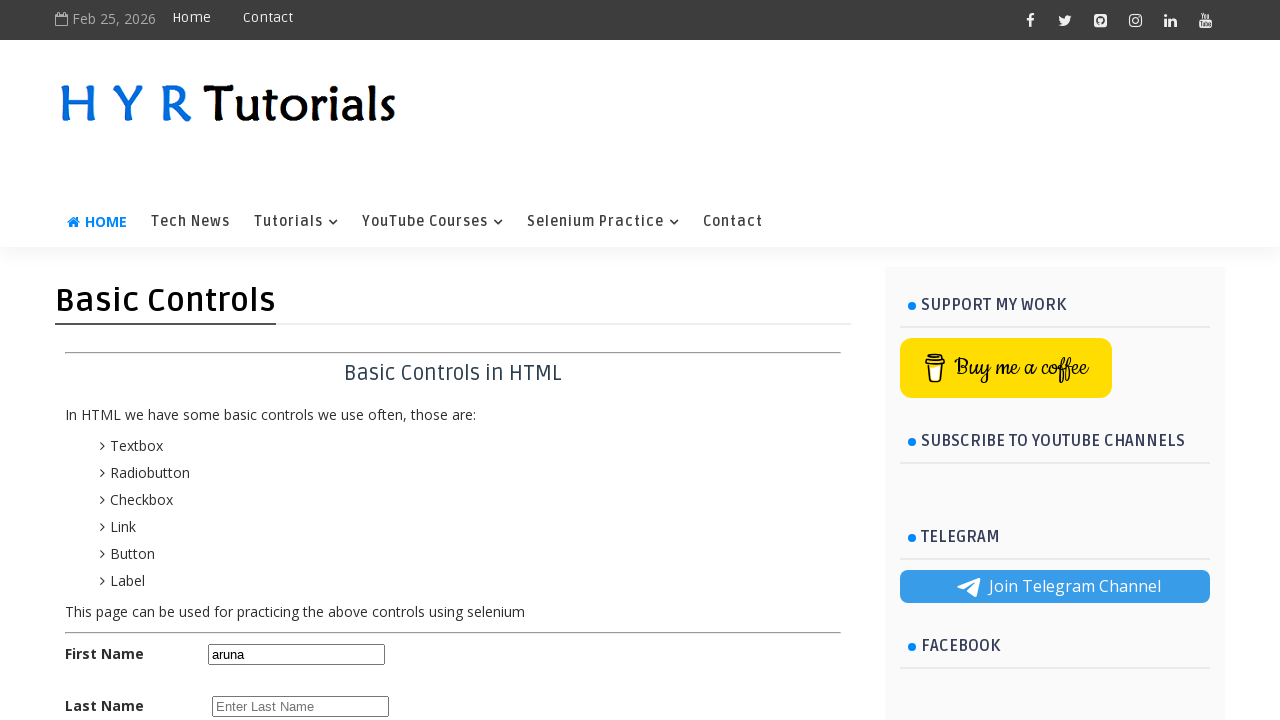

Selected female radio button at (286, 360) on input[class='bcRadioButton'][id='femalerb']
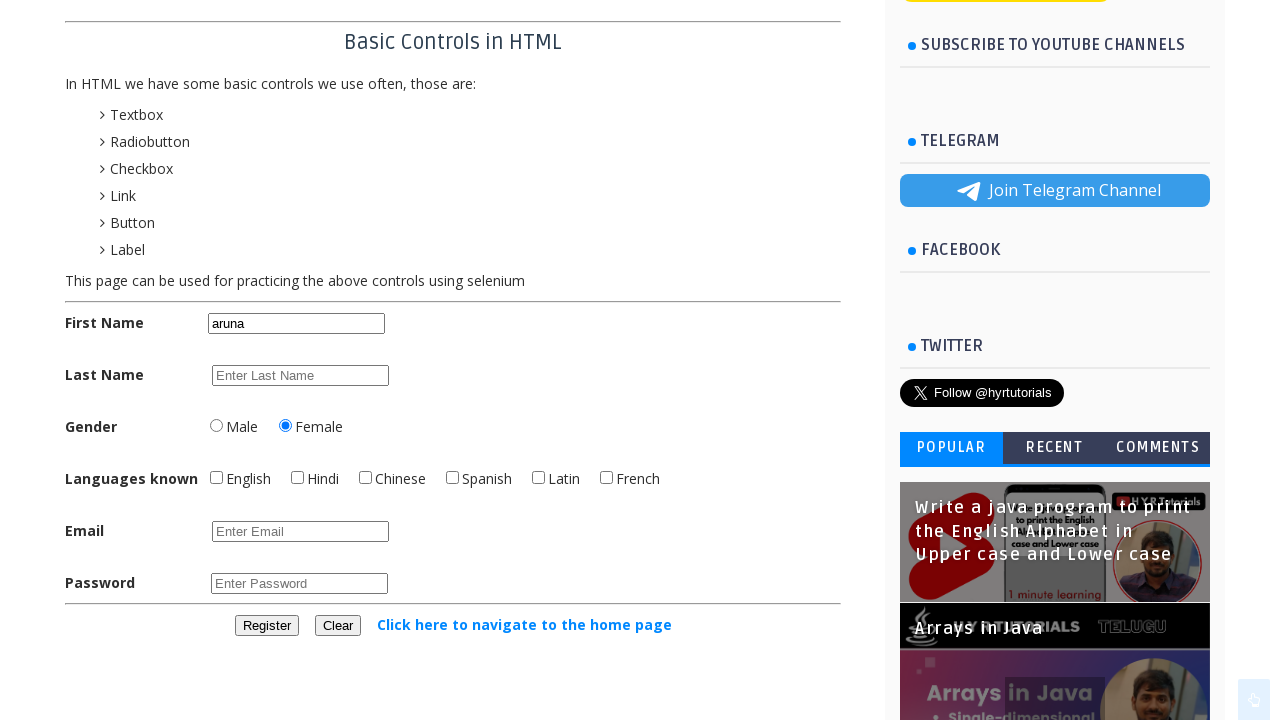

Checked English checkbox at (216, 478) on #englishchbx
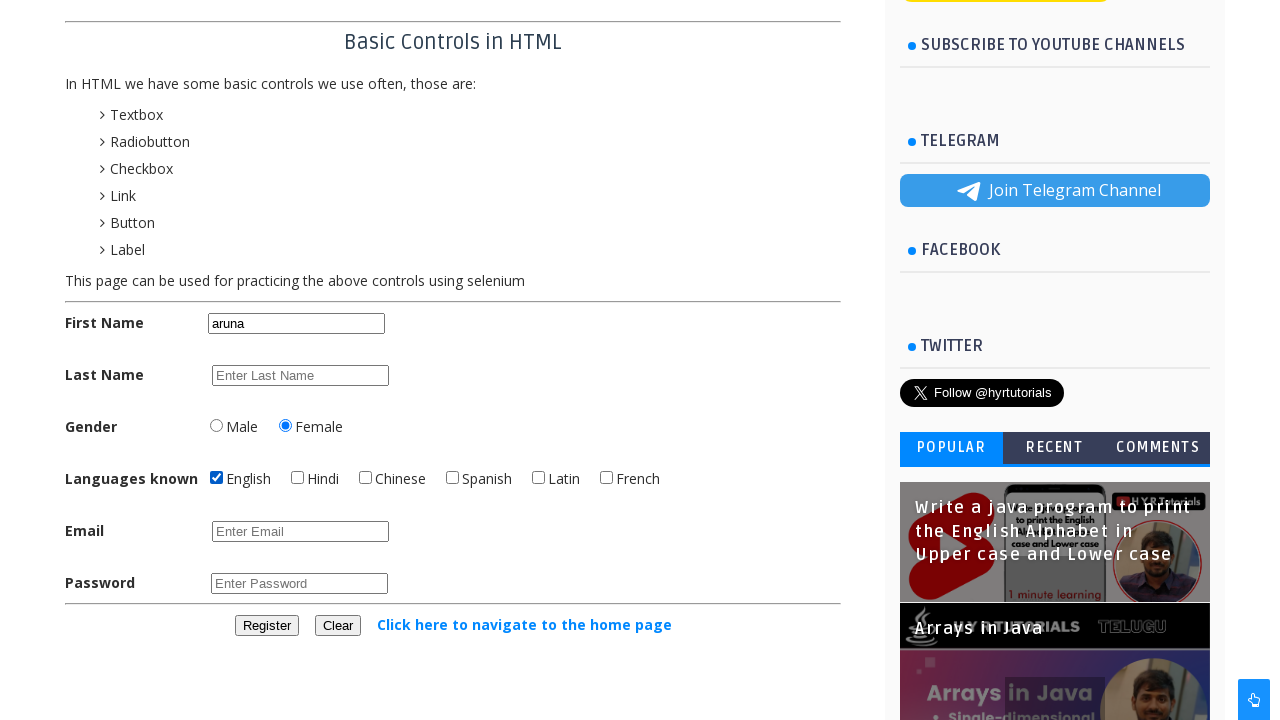

Checked Hindi checkbox at (298, 478) on #hindichbx
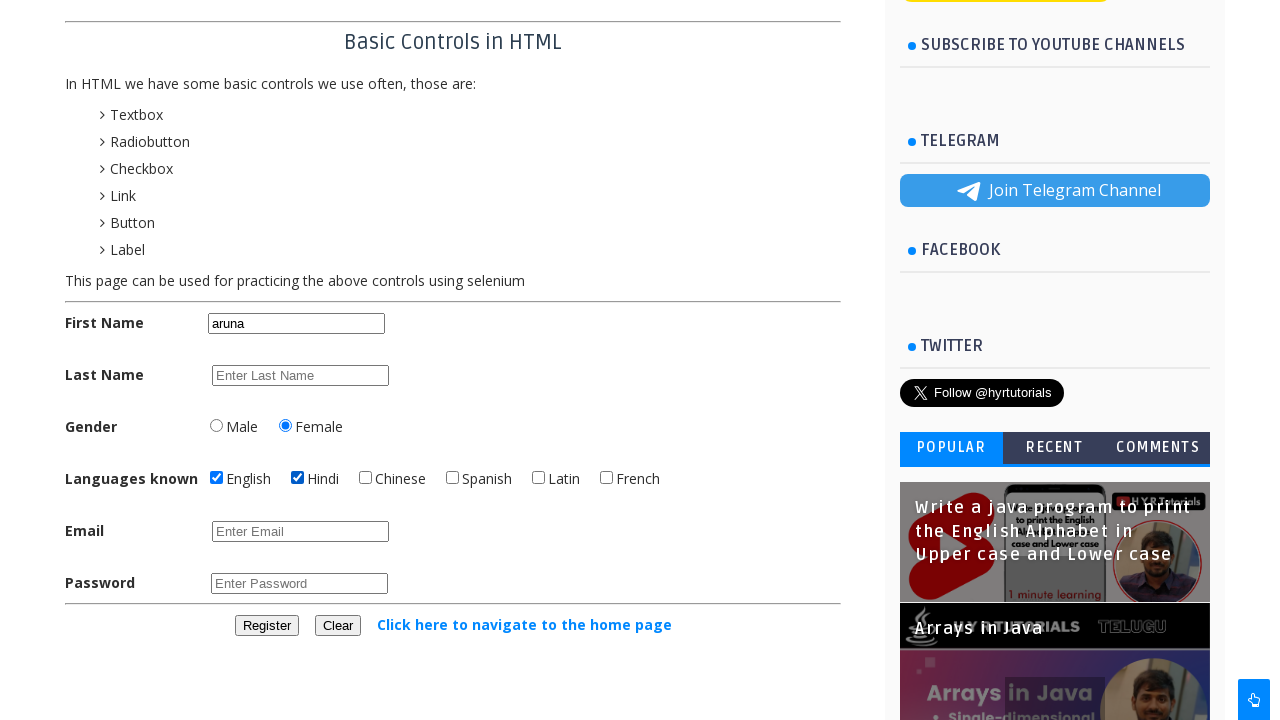

Unchecked Hindi checkbox at (298, 478) on #hindichbx
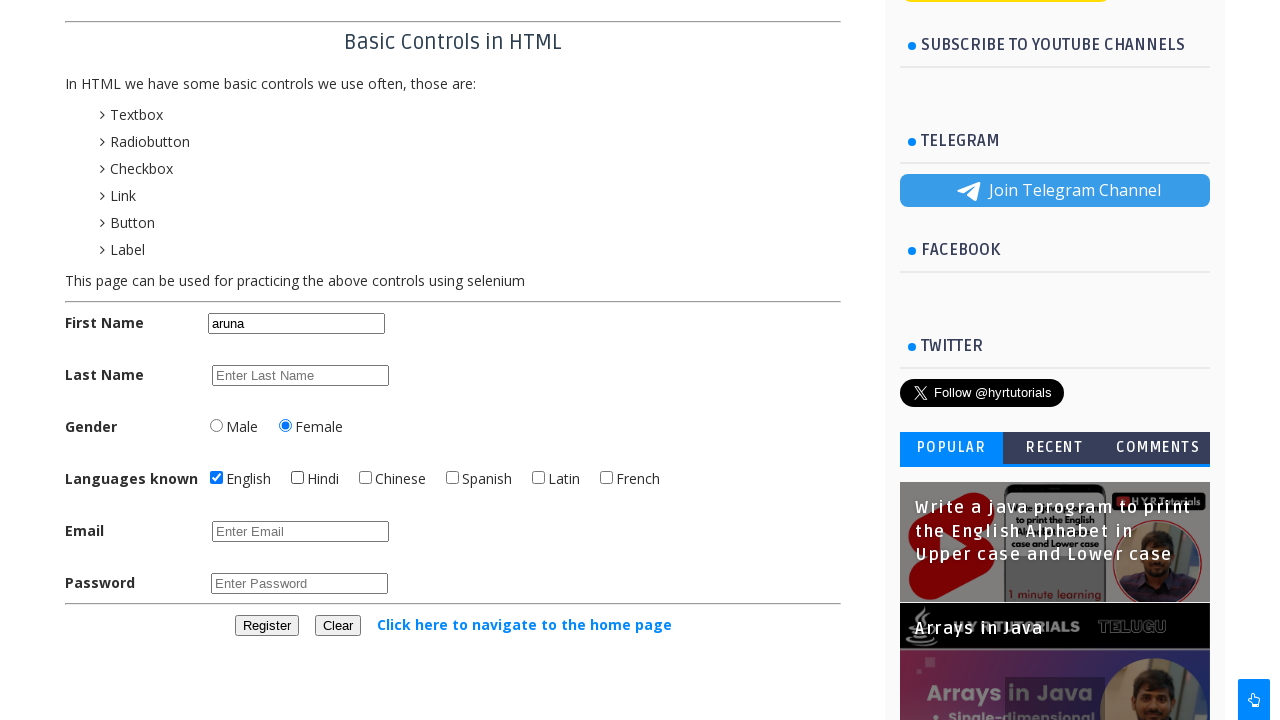

Clicked register button at (266, 626) on #registerbtn
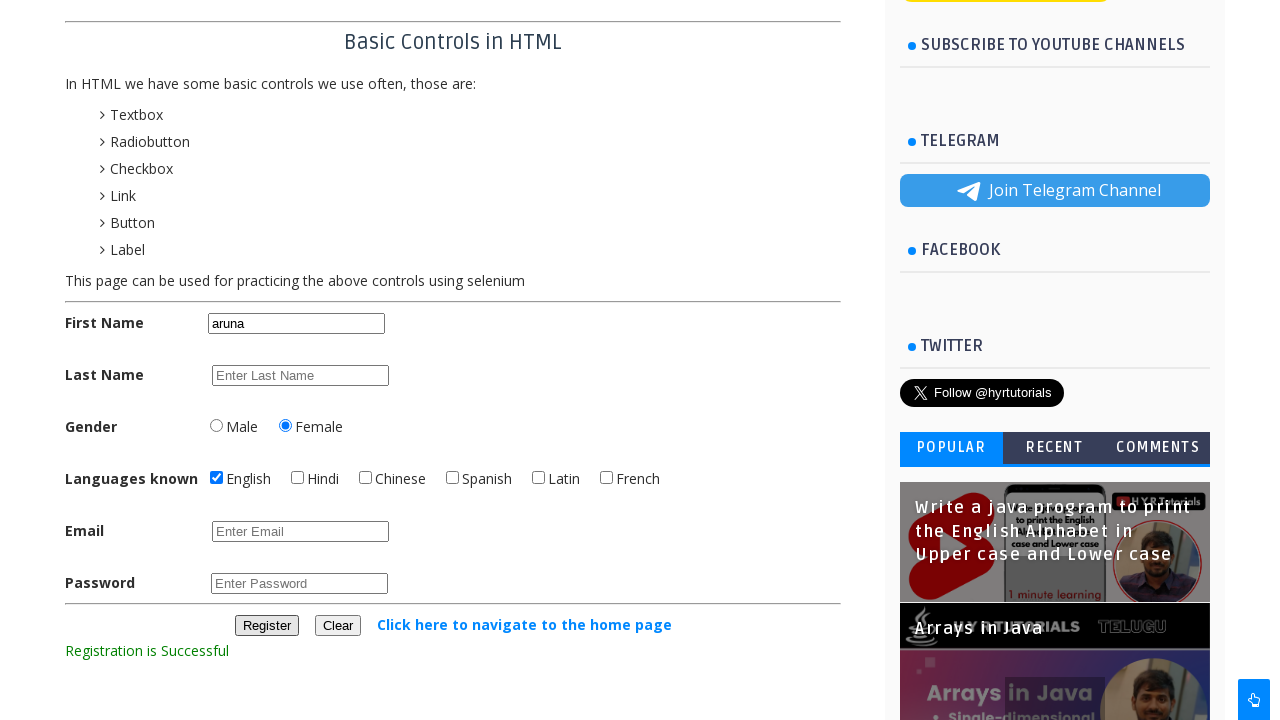

Success message appeared after registration
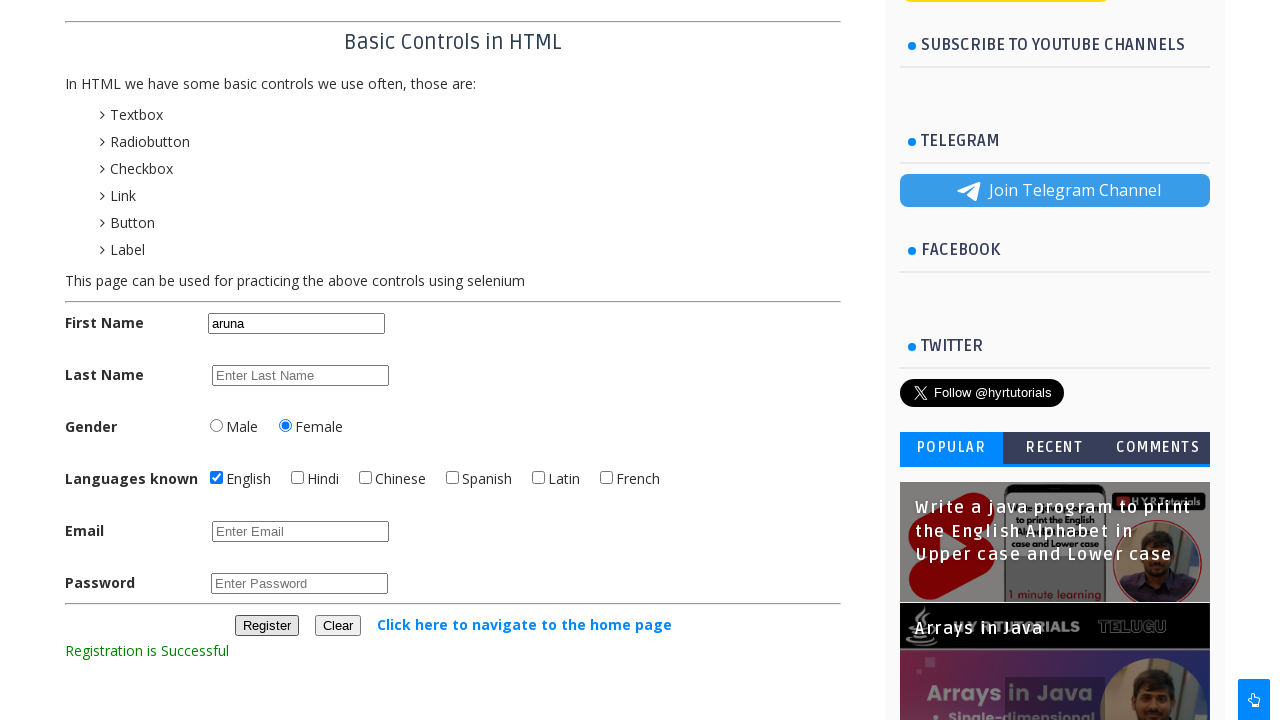

Clicked navigation link to home page at (524, 624) on text=Click here to navigate to the home page
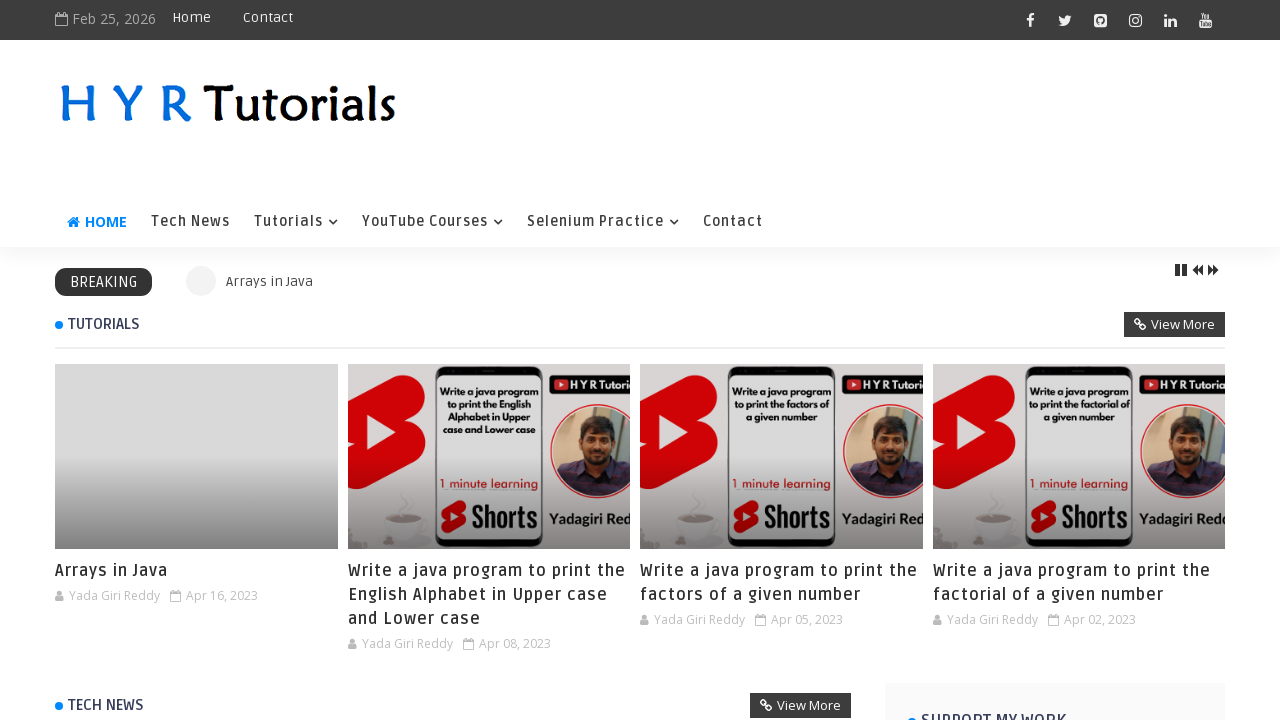

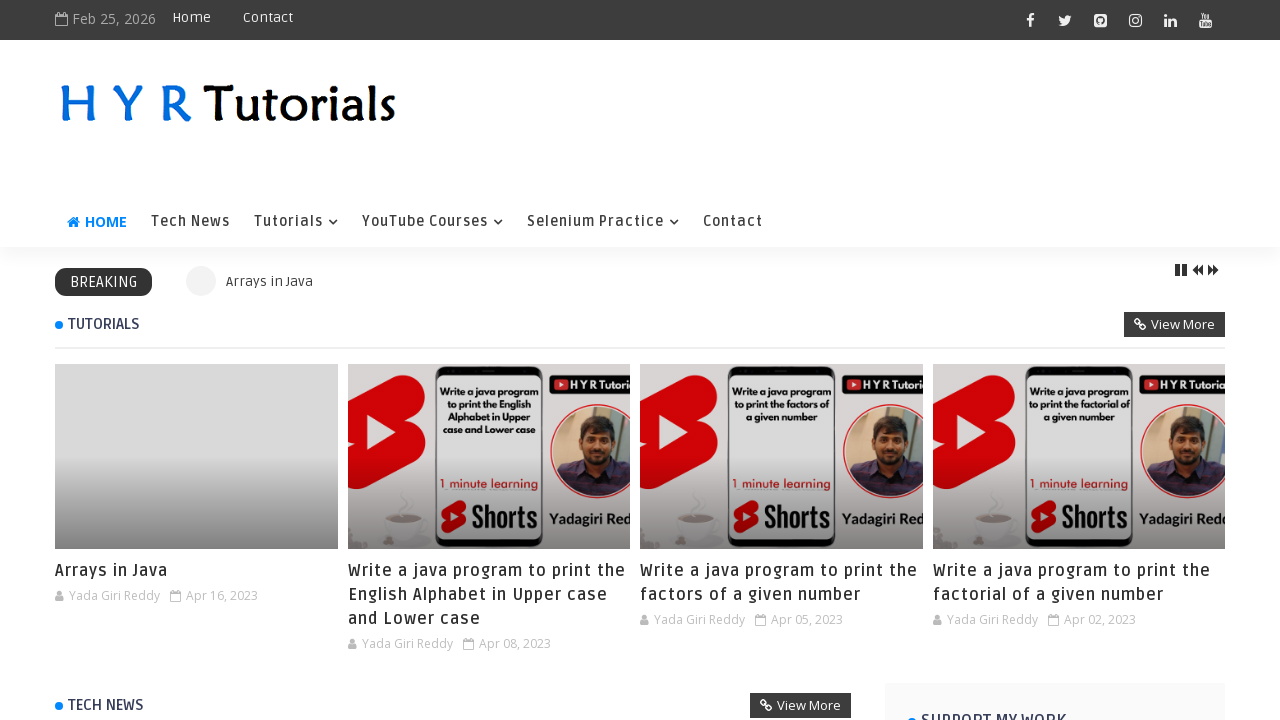